Navigates to a product page on 1mg.com (an Indian pharmacy website) to view product details for an Apple Cider Vinegar product.

Starting URL: https://www.1mg.com/otc/kapiva-weight-wise-foods-himalayan-apple-cider-vinegar-acv-for-hunger-pangs-weight-management-otc411590

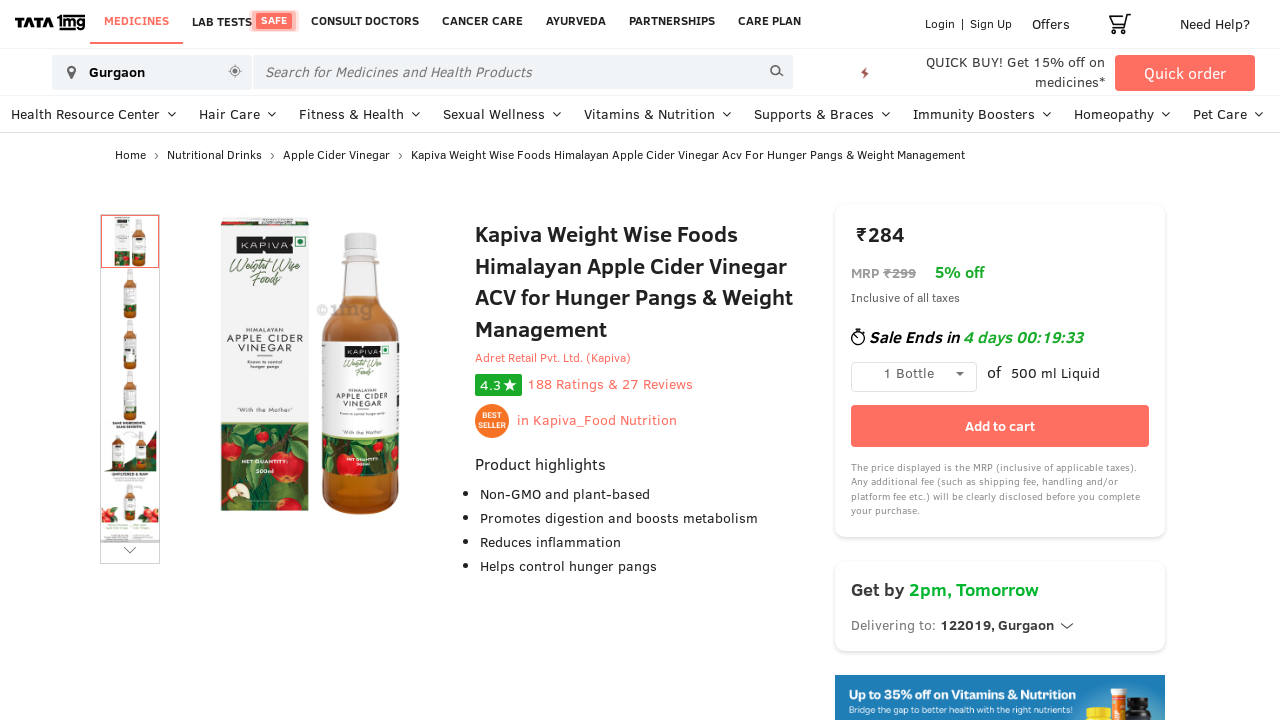

Waited for DOM content to load on Kapiva Apple Cider Vinegar product page
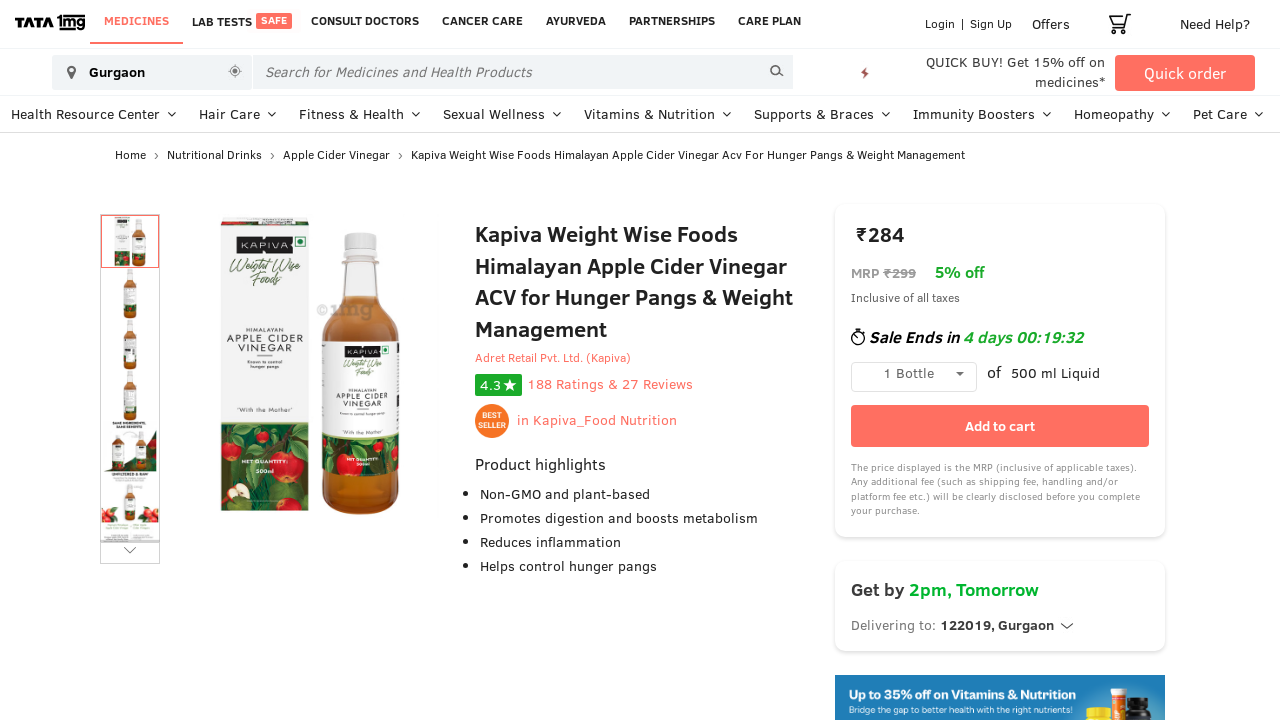

Verified body element is present on product page
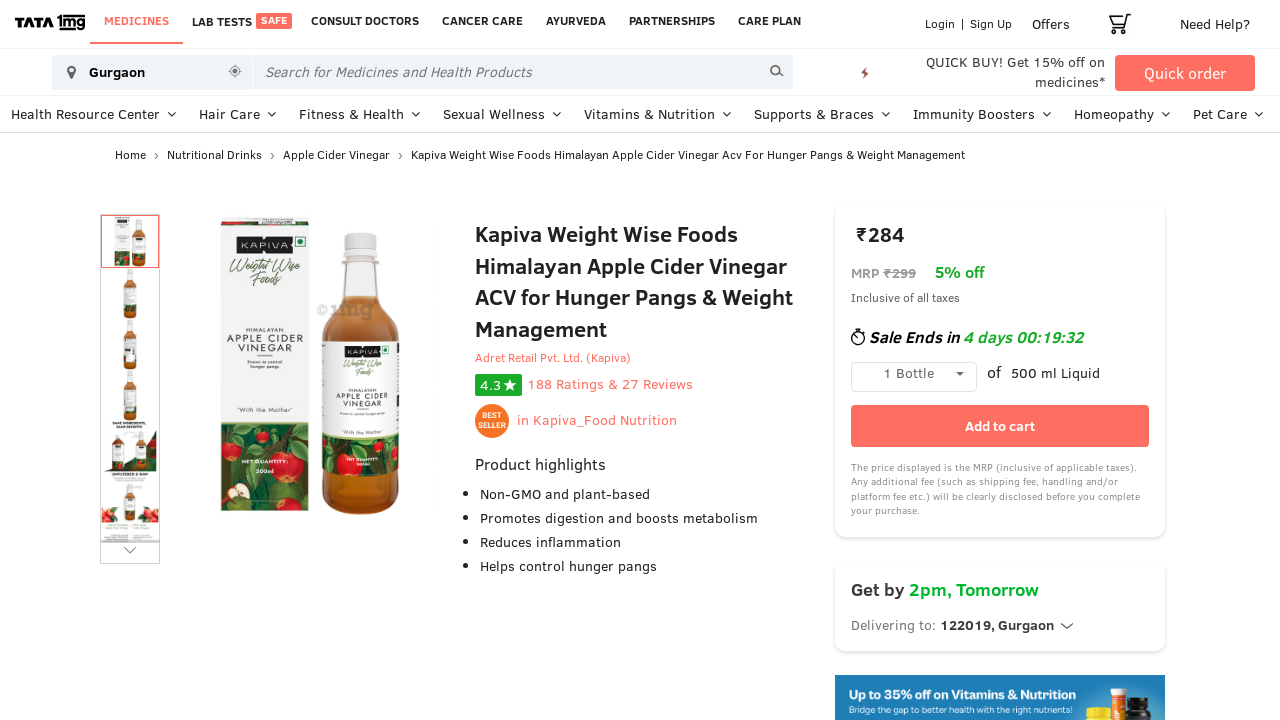

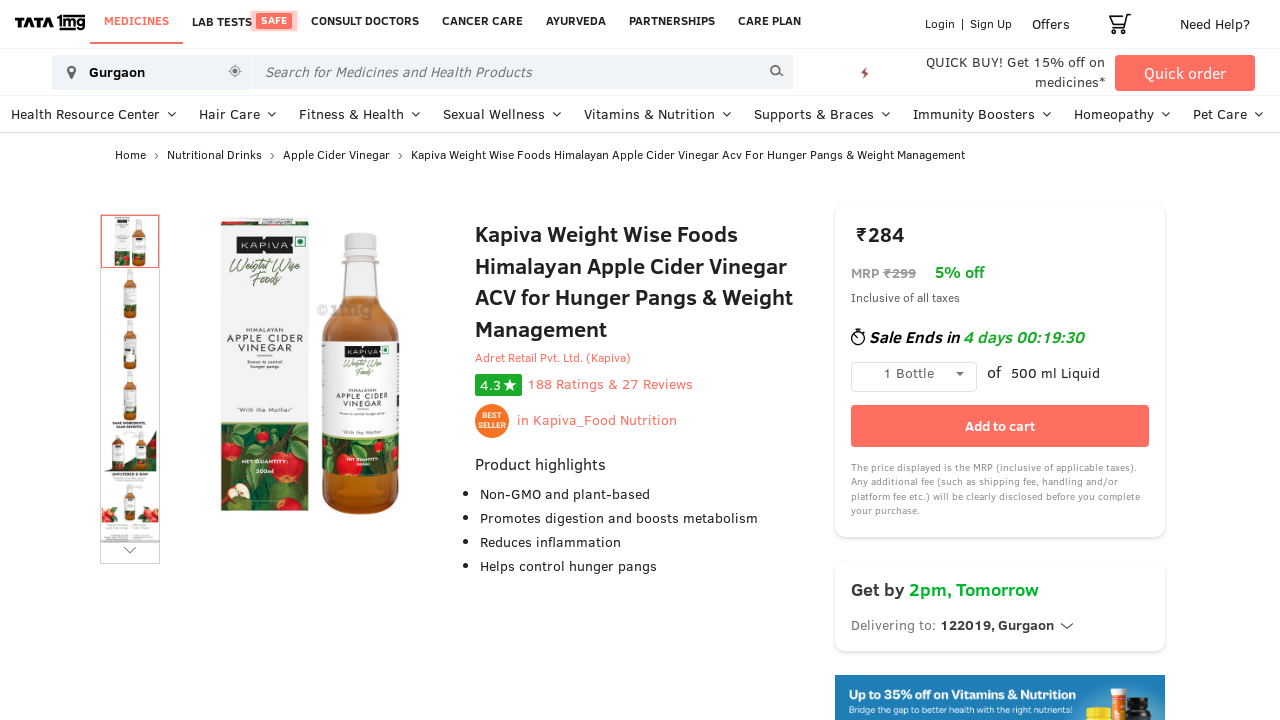